Tests handling a JavaScript alert by clicking a link that triggers an alert, then accepting it

Starting URL: https://www.selenium.dev/documentation/en/webdriver/js_alerts_prompts_and_confirmations/

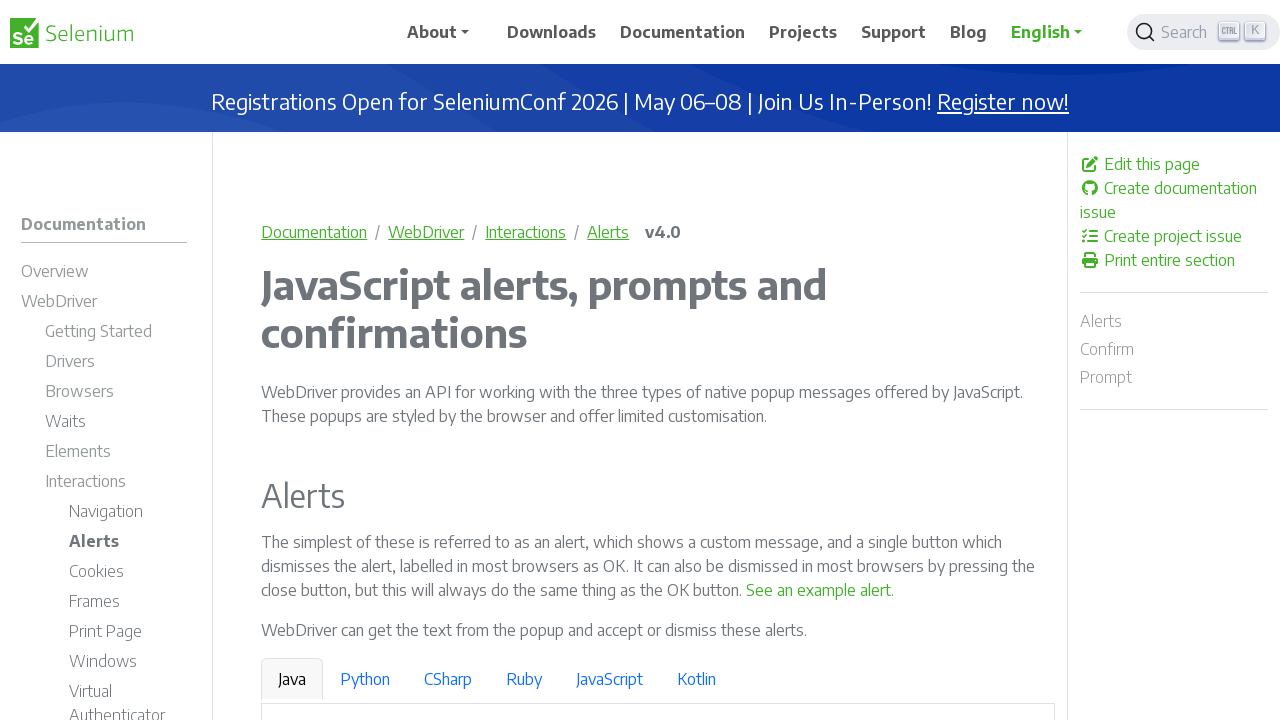

Navigated to JavaScript alerts documentation page
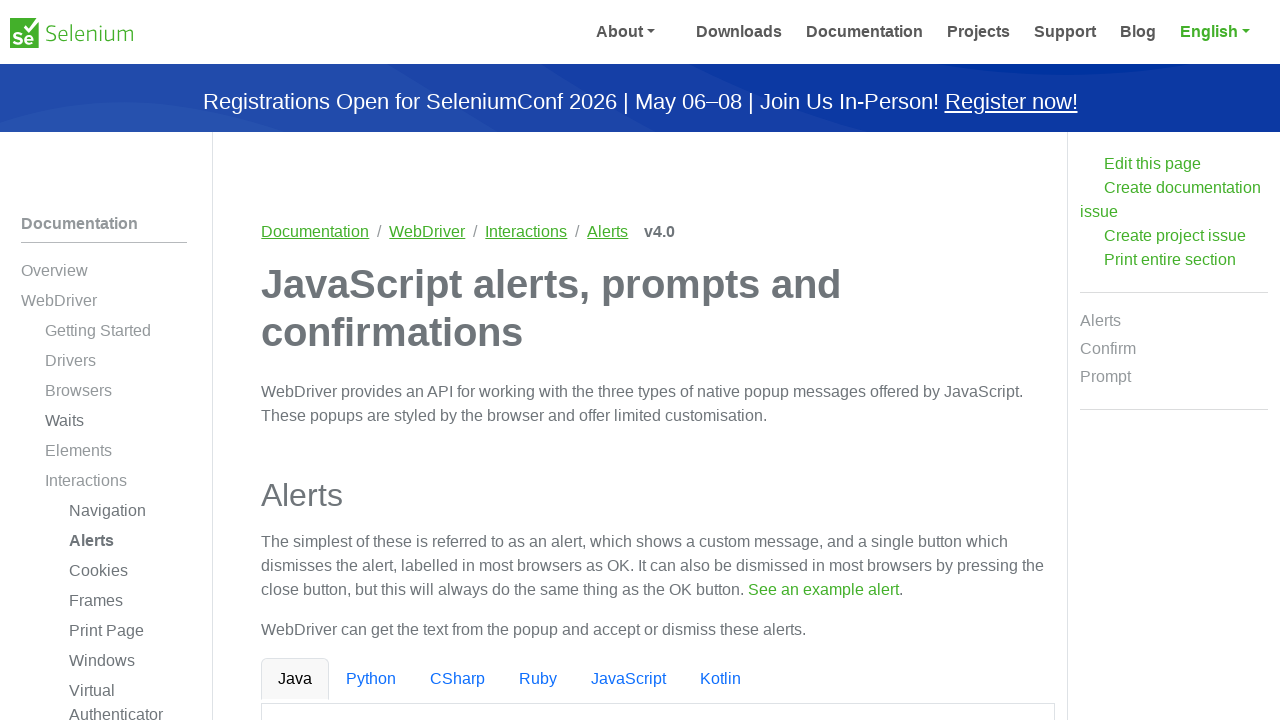

Clicked link to trigger JavaScript alert at (819, 590) on a:has-text('See an example alert')
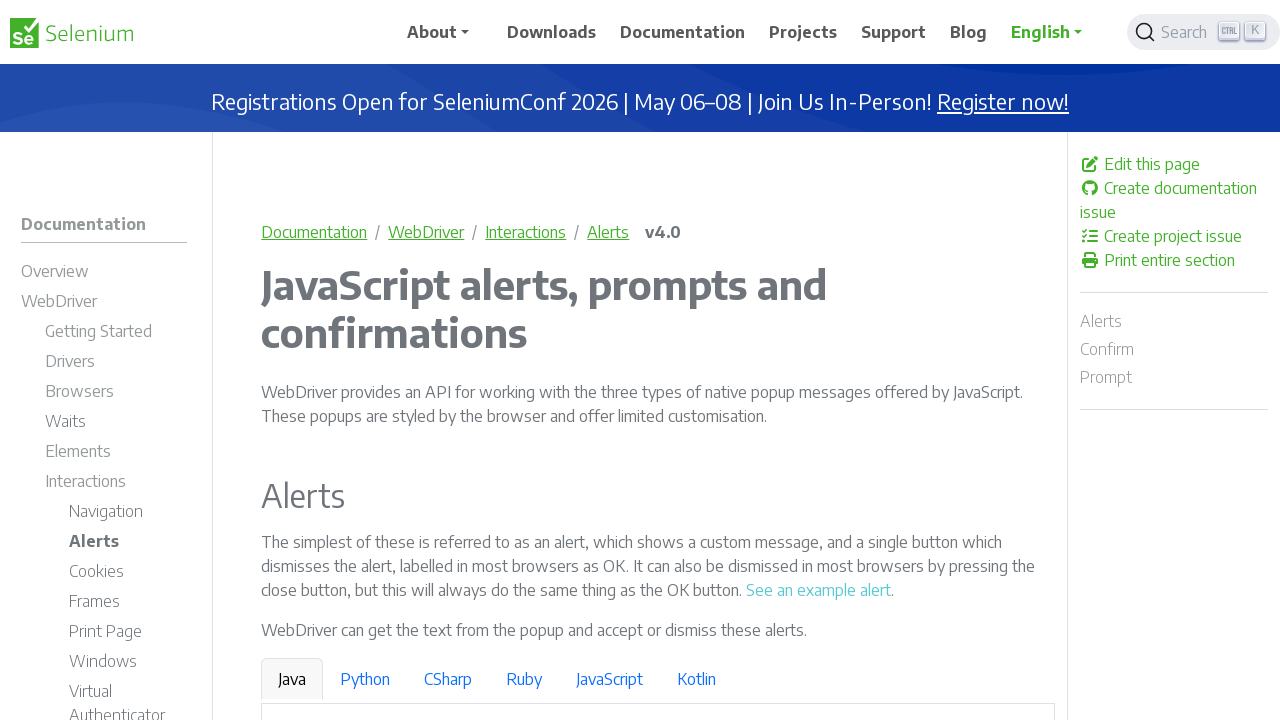

Set up dialog handler to accept alert
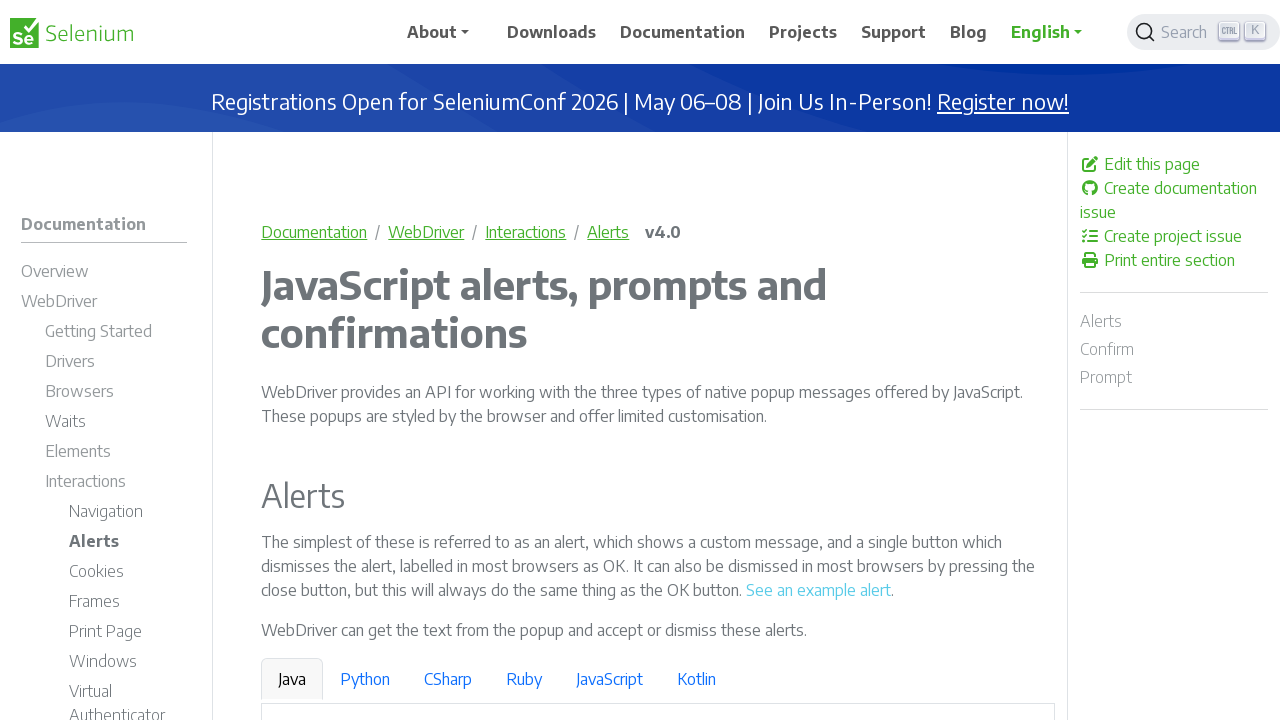

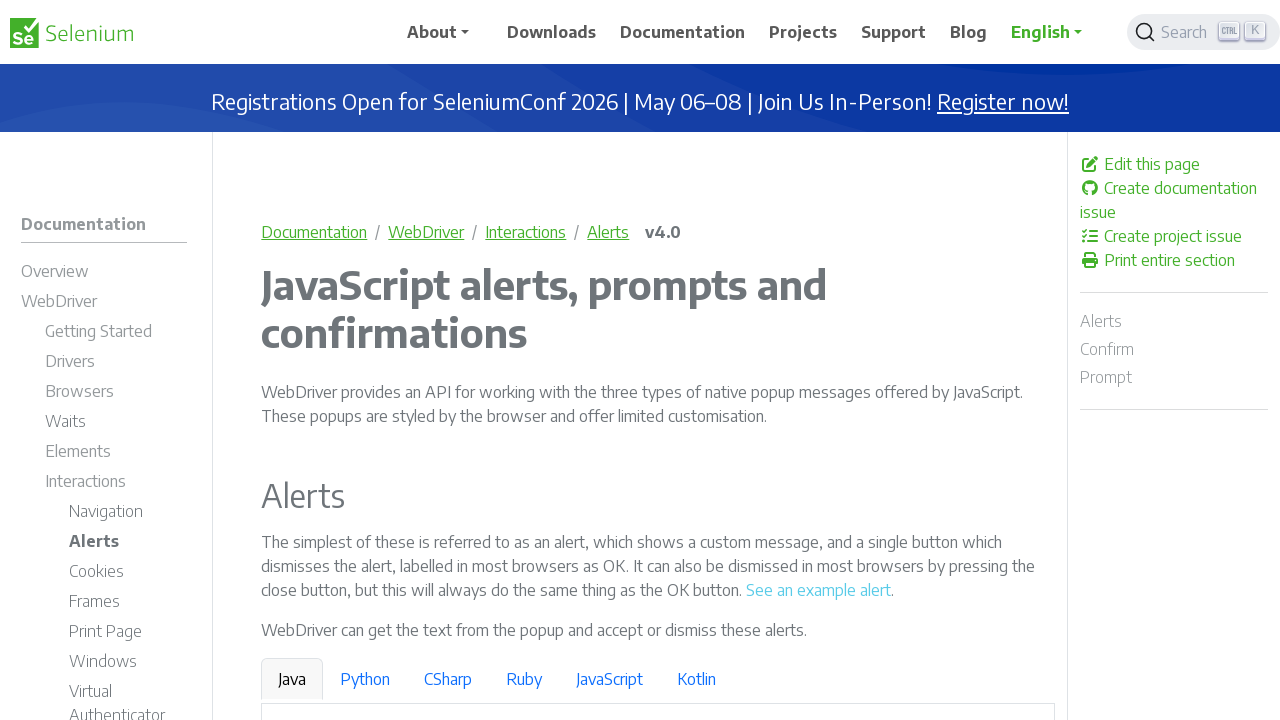